Navigates to LiftingCast website and verifies that the events table with event listings loads successfully

Starting URL: https://liftingcast.com/

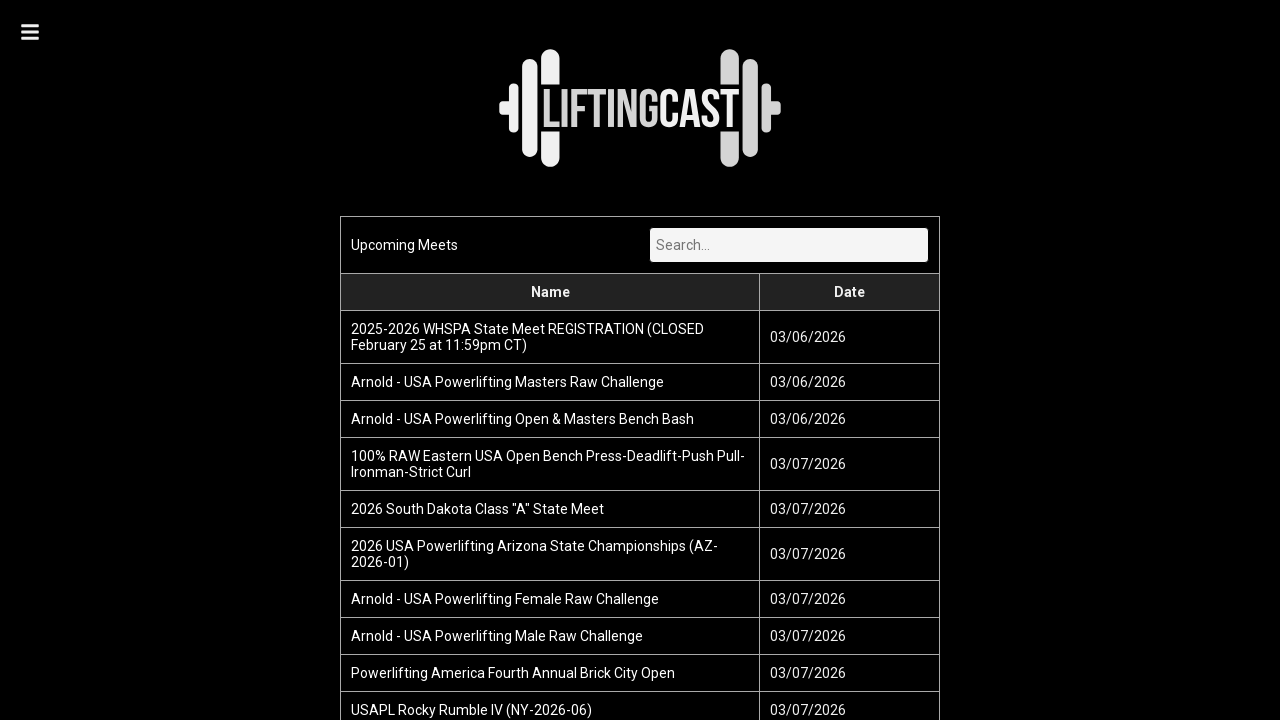

Navigated to LiftingCast website
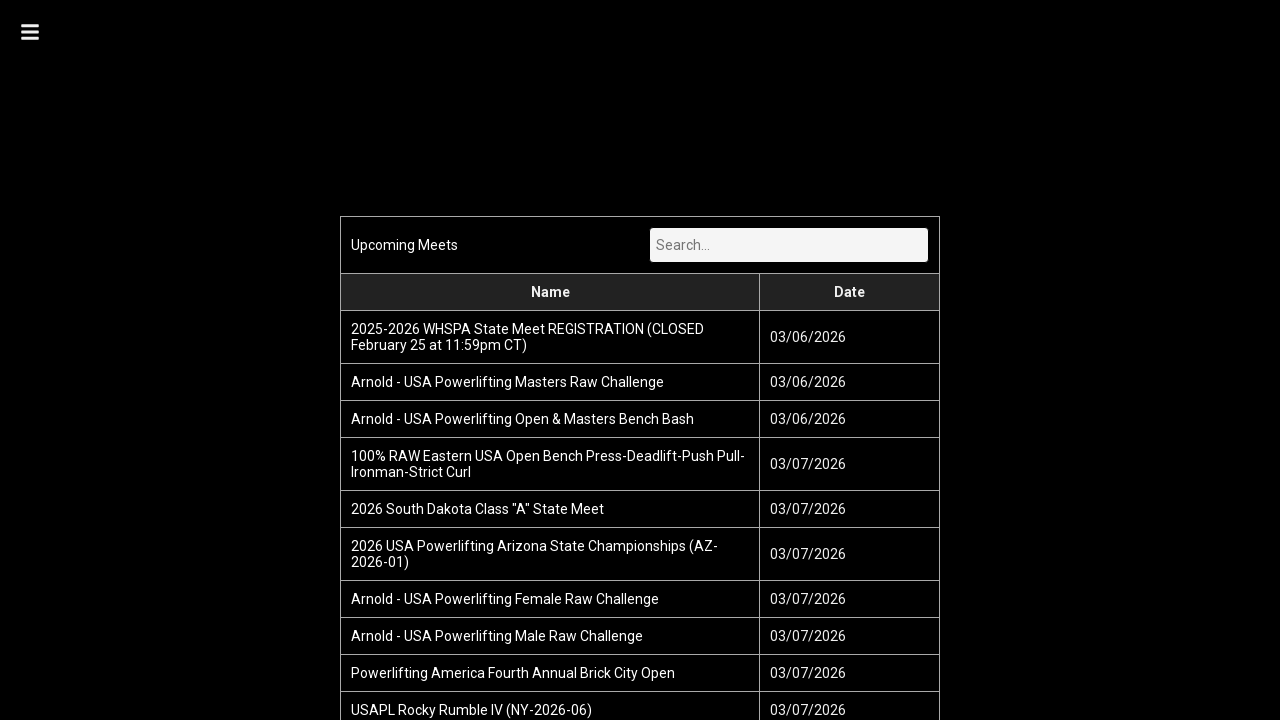

Events table body loaded successfully
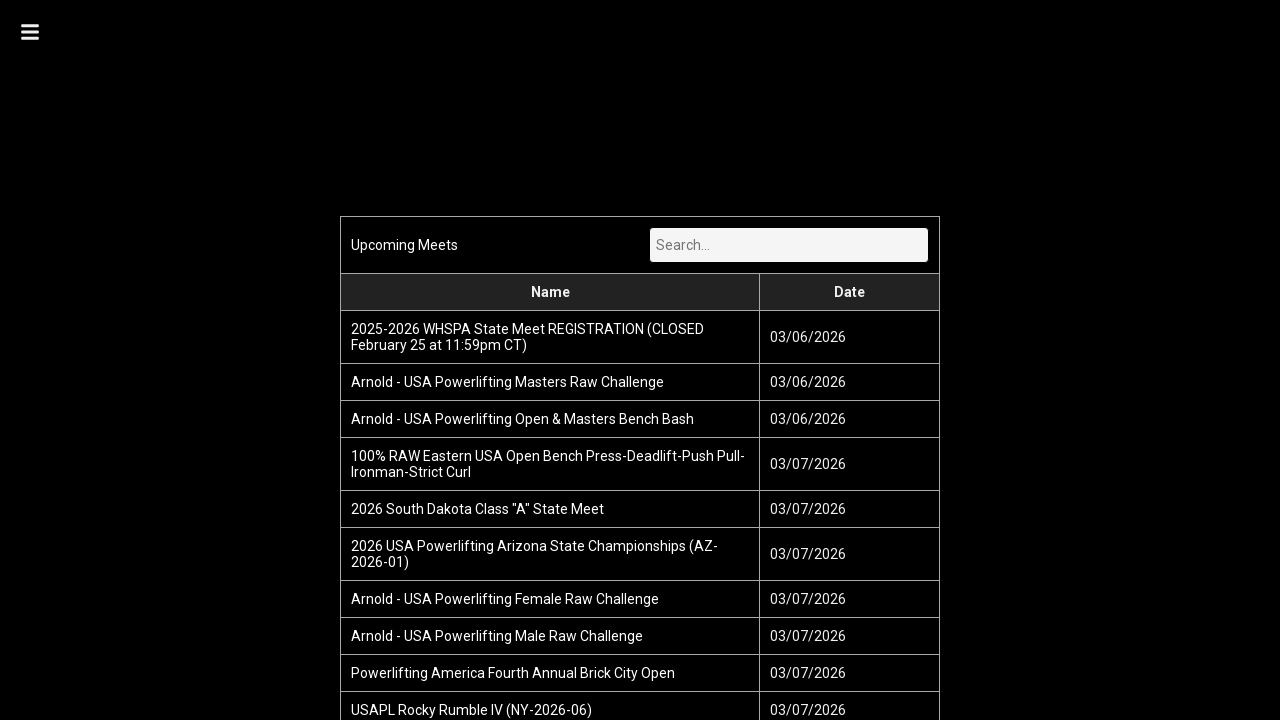

Verified that event listings are present in the table
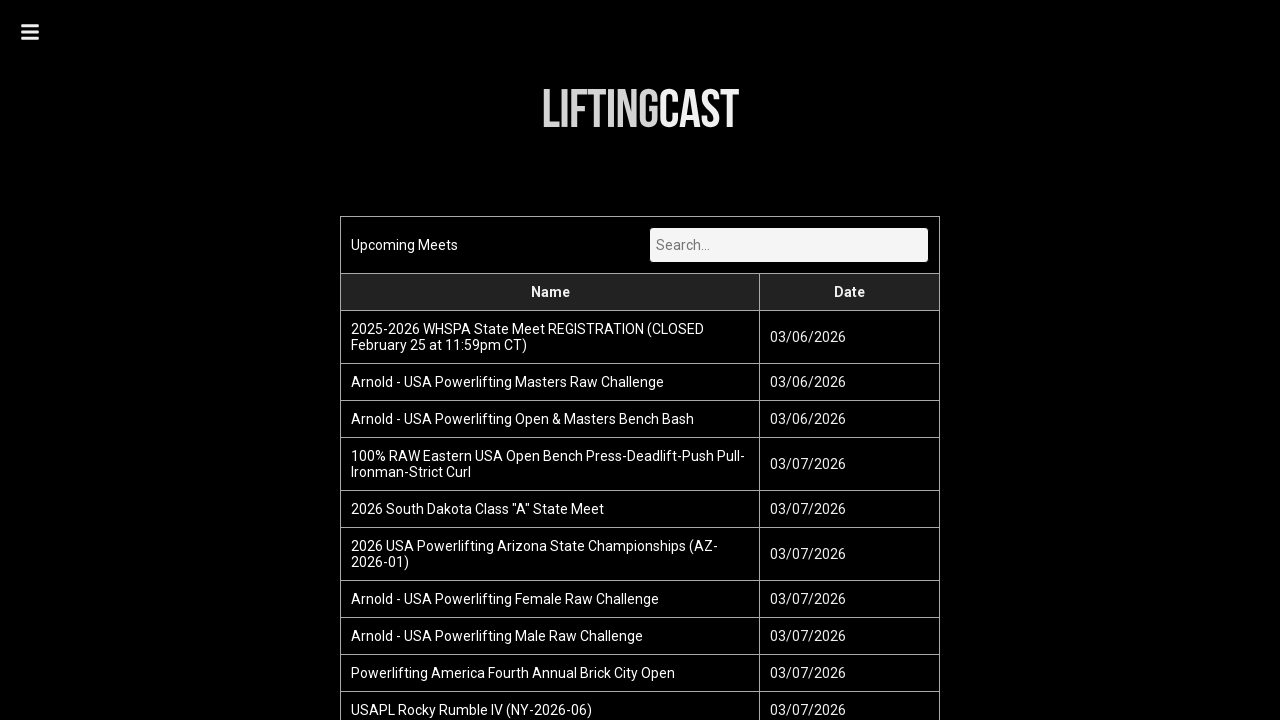

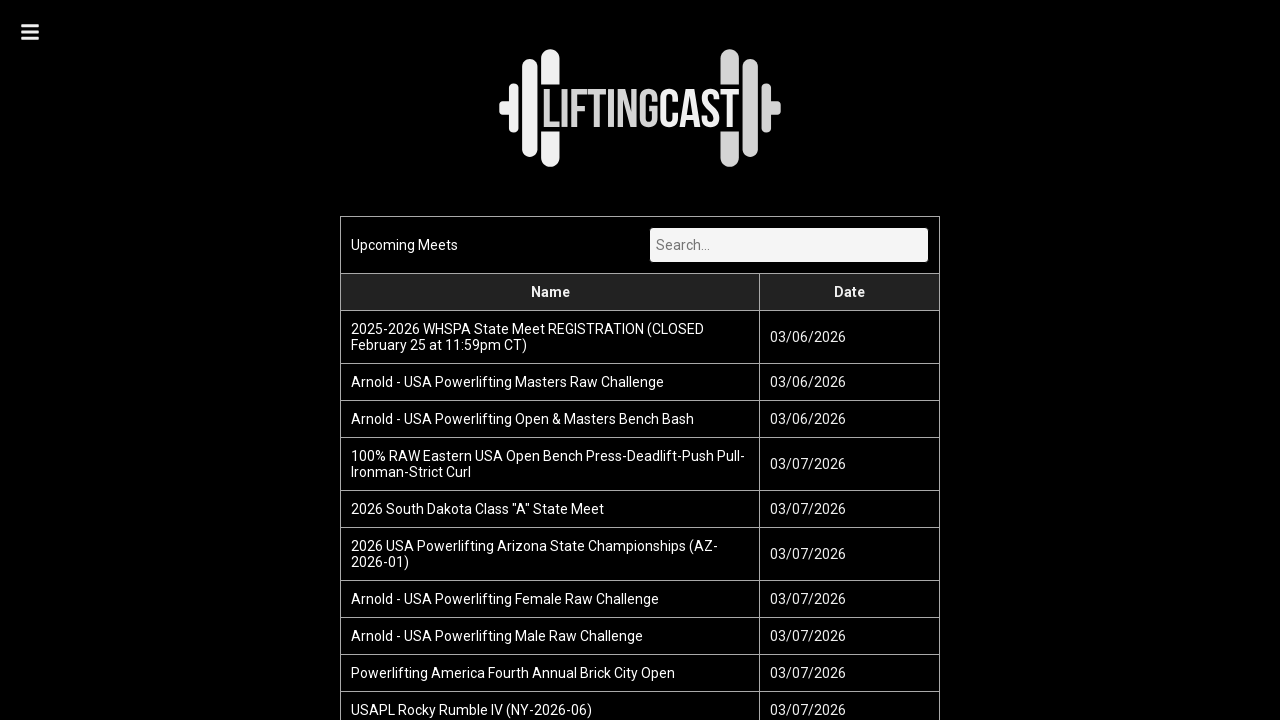